Tests duplicate feed prevention by adding the same RSS URL twice and verifying the duplicate error

Starting URL: https://frontend-project-11-self-five.vercel.app/

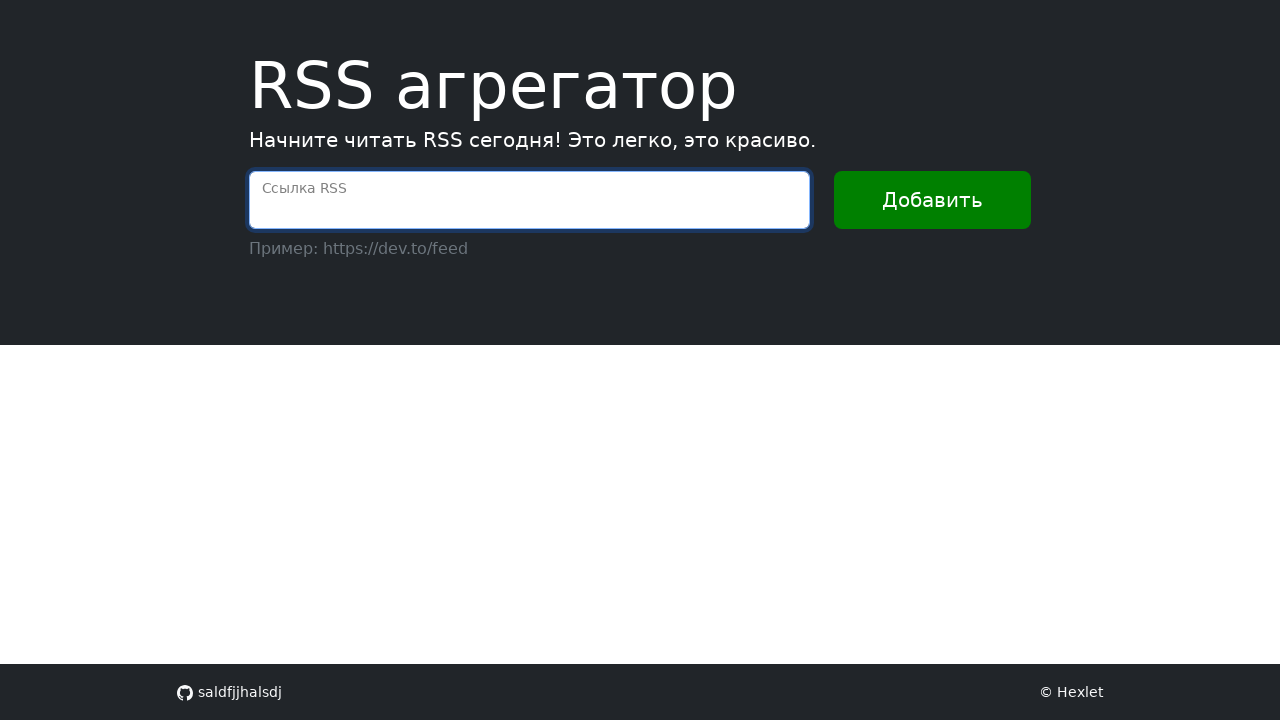

Filled RSS feed input with 'https://dev.to/feed' on internal:attr=[placeholder="Ссылка RSS"i]
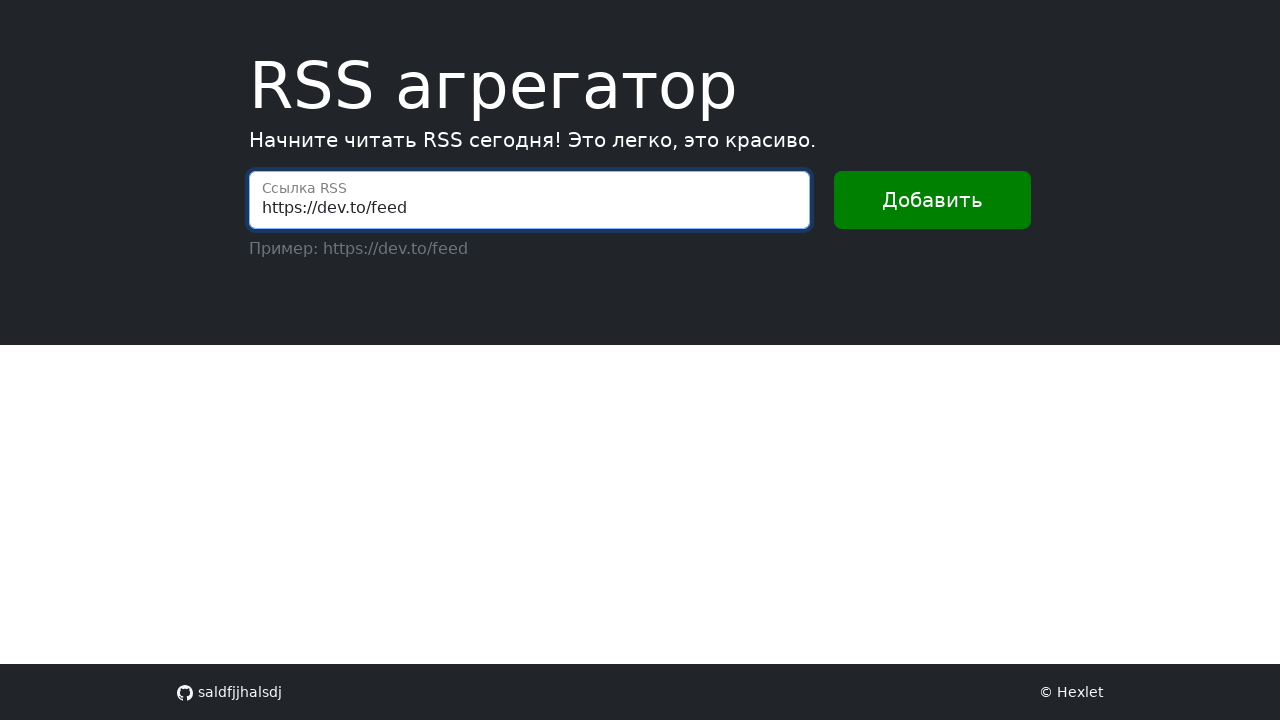

Clicked 'Добавить' (Add) button to add first feed at (932, 200) on internal:text="\u0414\u043e\u0431\u0430\u0432\u0438\u0442\u044c"i
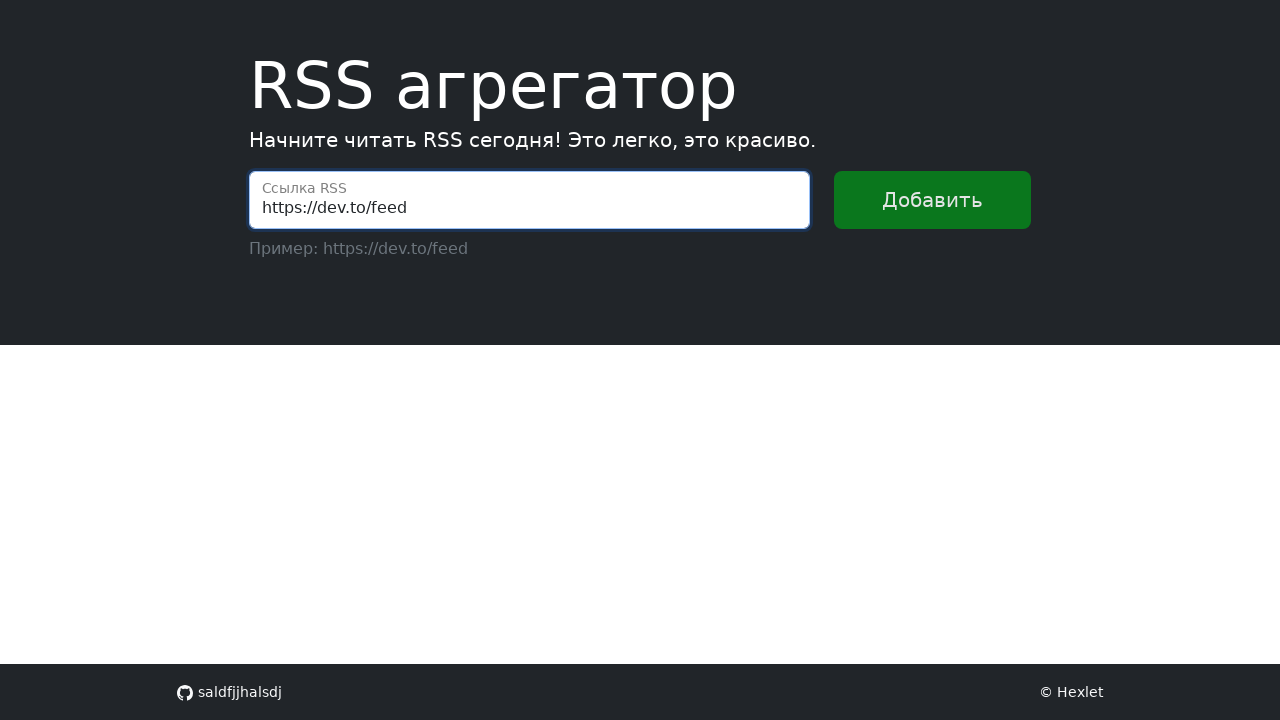

First feed added successfully - message container appeared
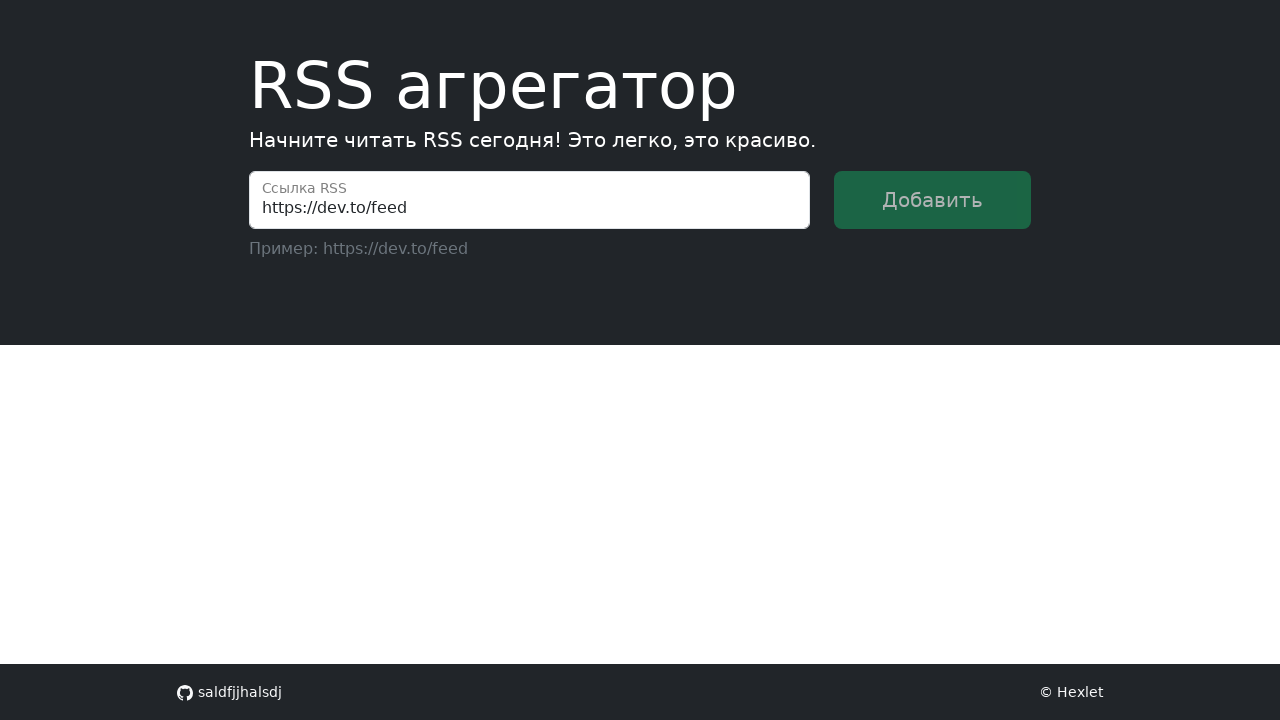

Filled RSS feed input with same URL 'https://dev.to/feed' to test duplicate prevention on internal:attr=[placeholder="Ссылка RSS"i]
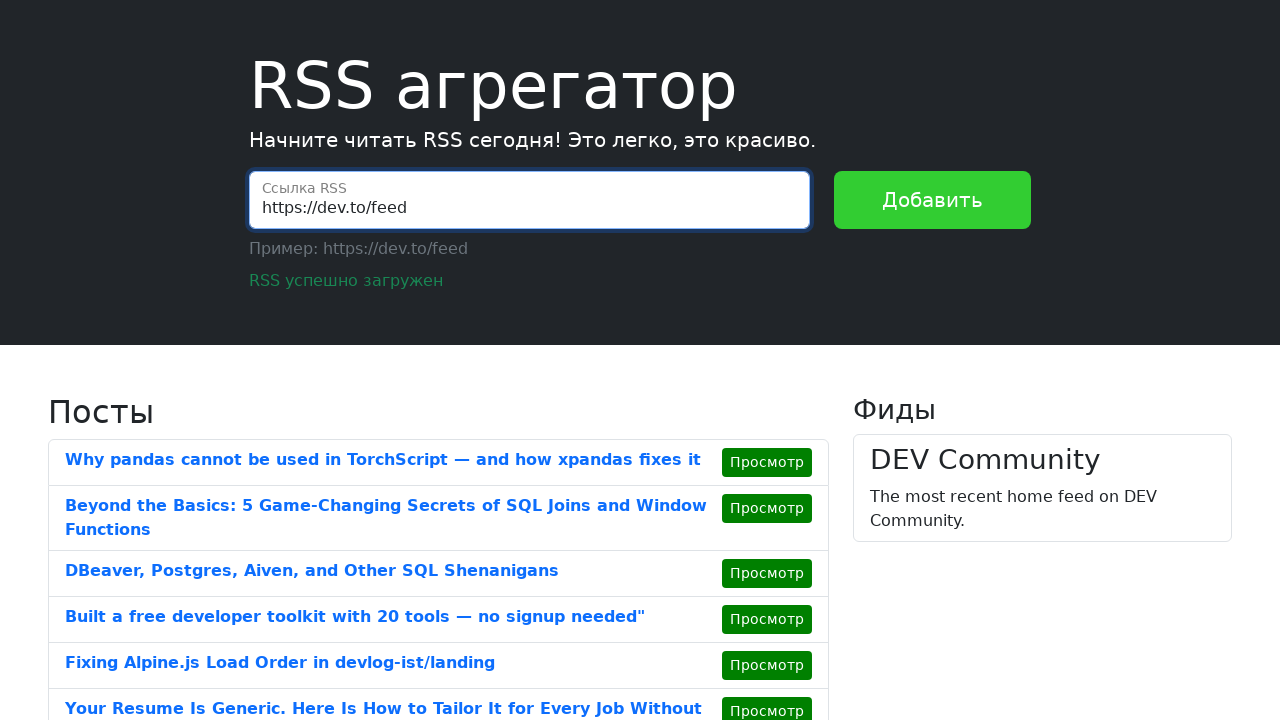

Clicked 'Добавить' (Add) button to attempt adding duplicate feed at (932, 200) on internal:text="\u0414\u043e\u0431\u0430\u0432\u0438\u0442\u044c"i
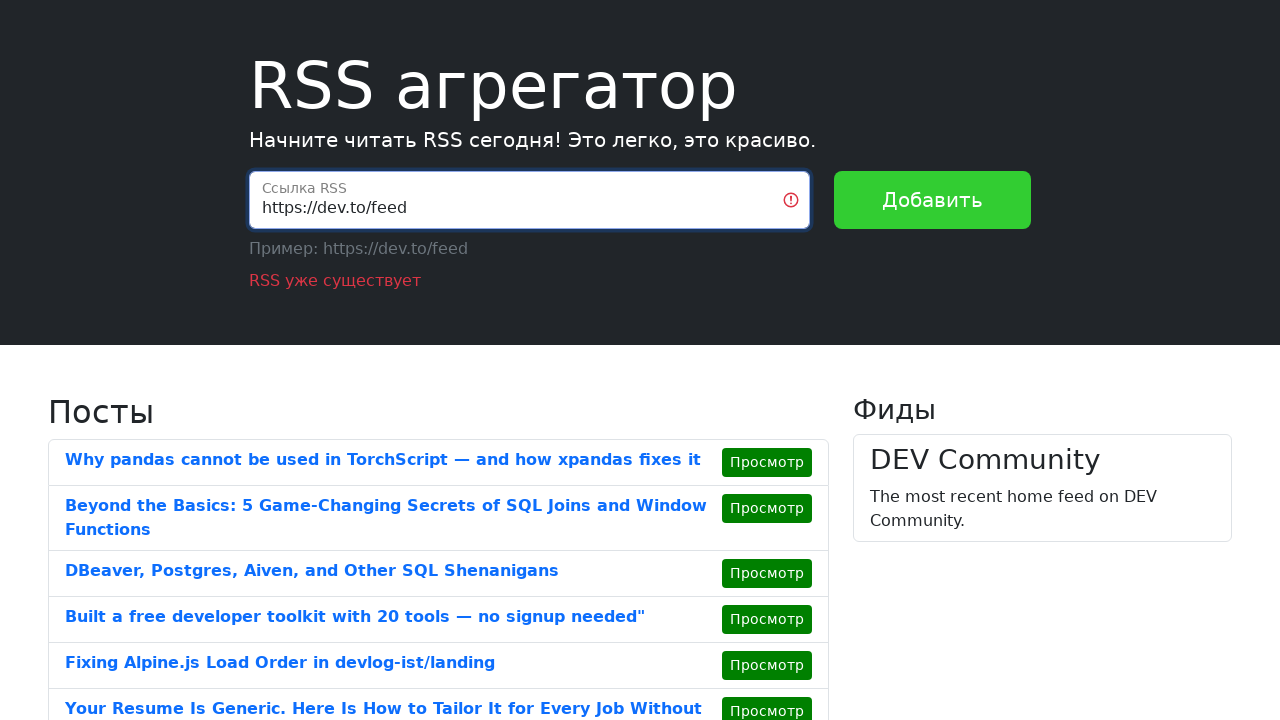

Duplicate feed error message displayed - duplicate prevention working
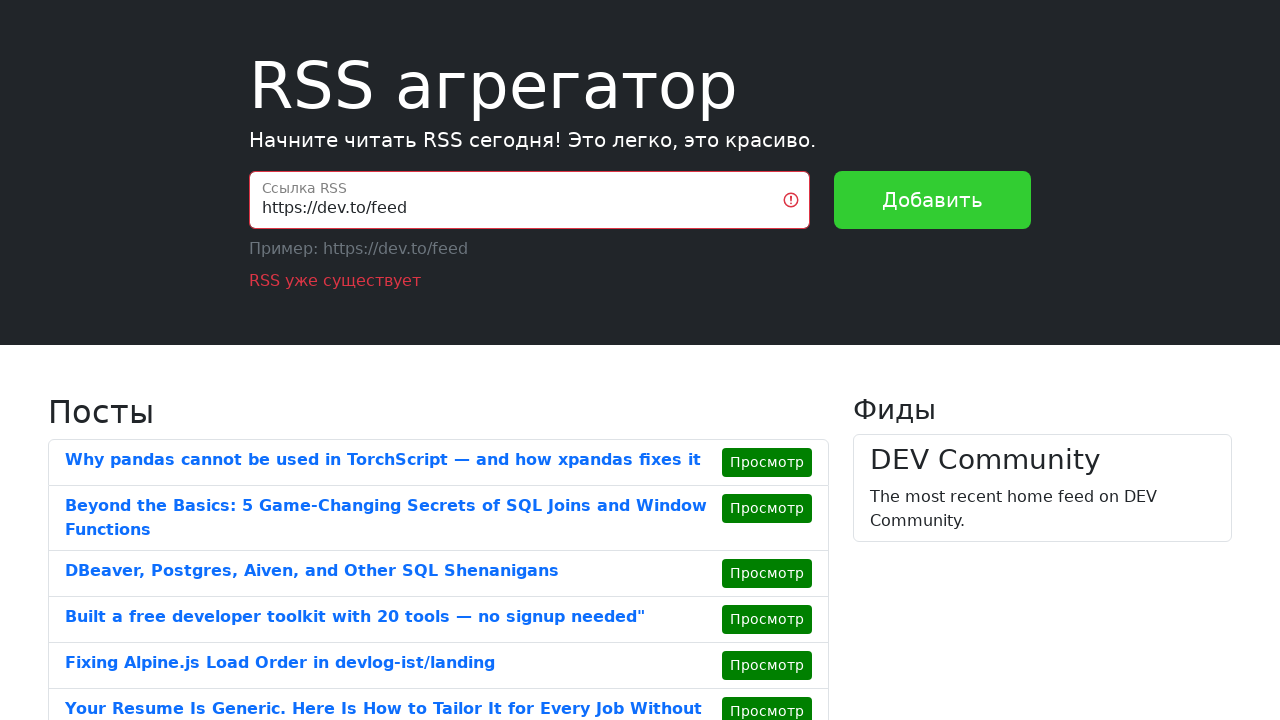

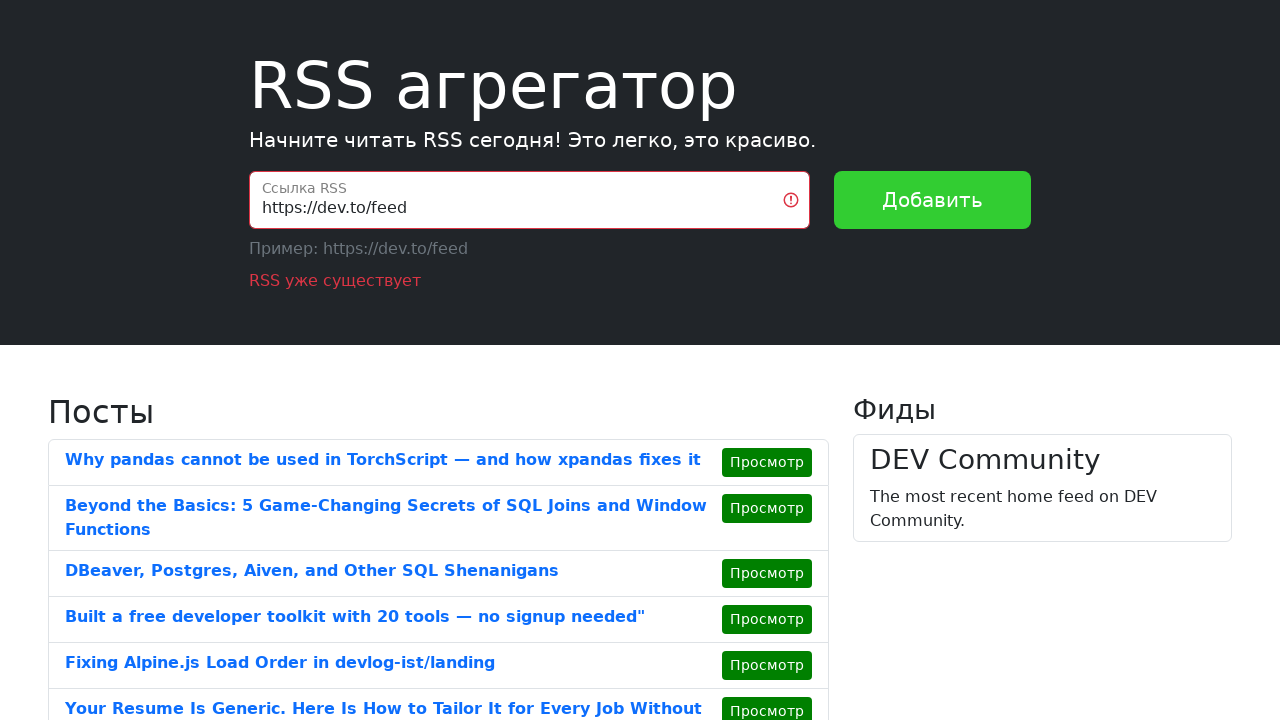